Opens Flipkart website and performs window management operations (maximize and minimize the browser window)

Starting URL: https://www.flipkart.com/

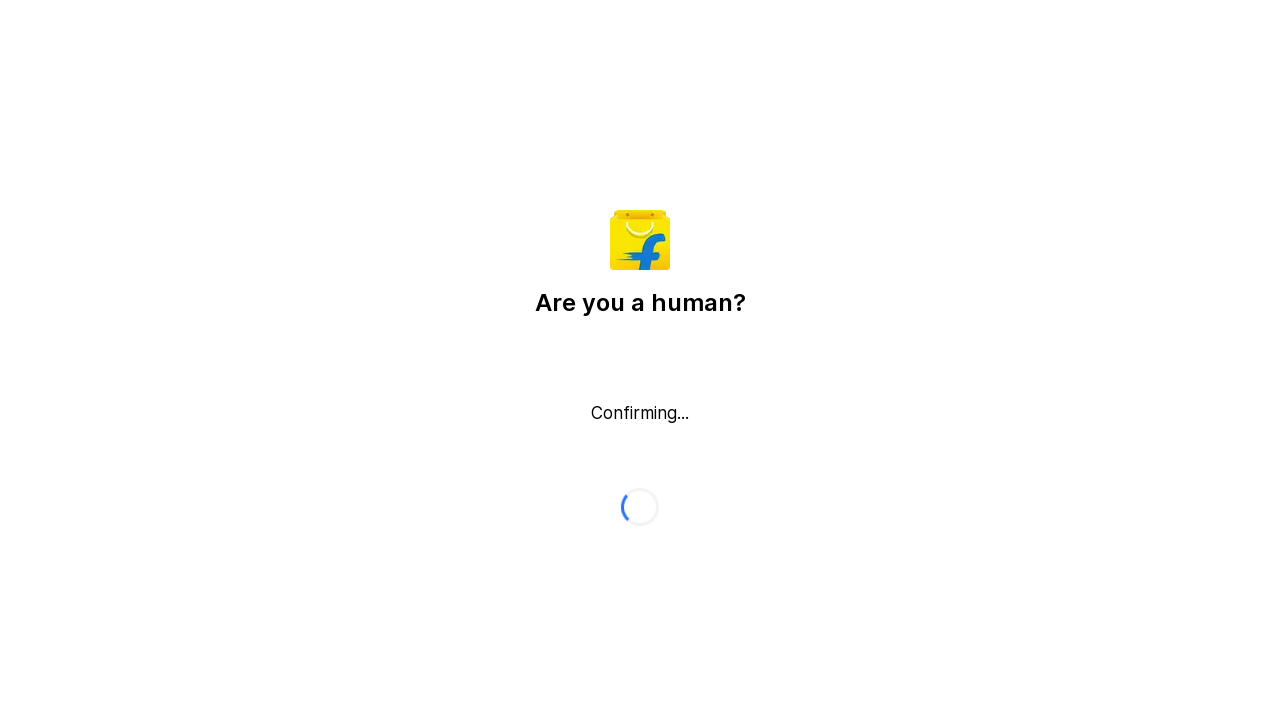

Navigated to Flipkart website
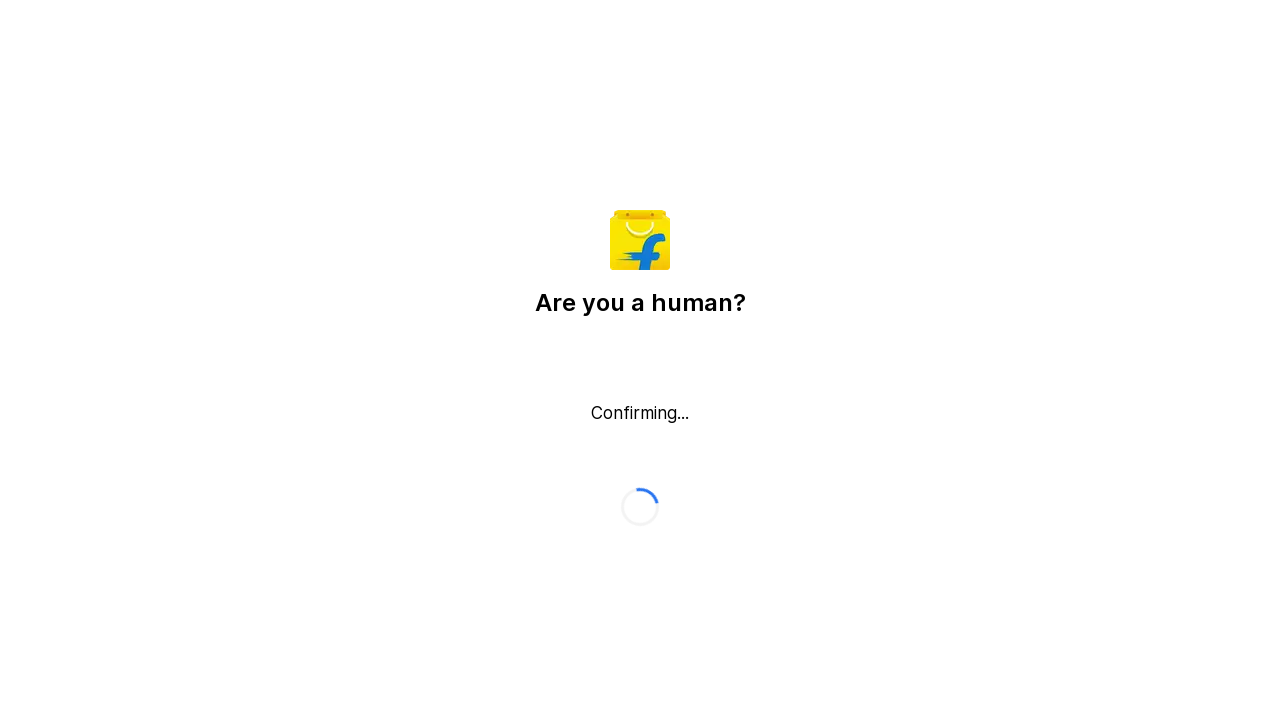

Maximized browser window to 1920x1080
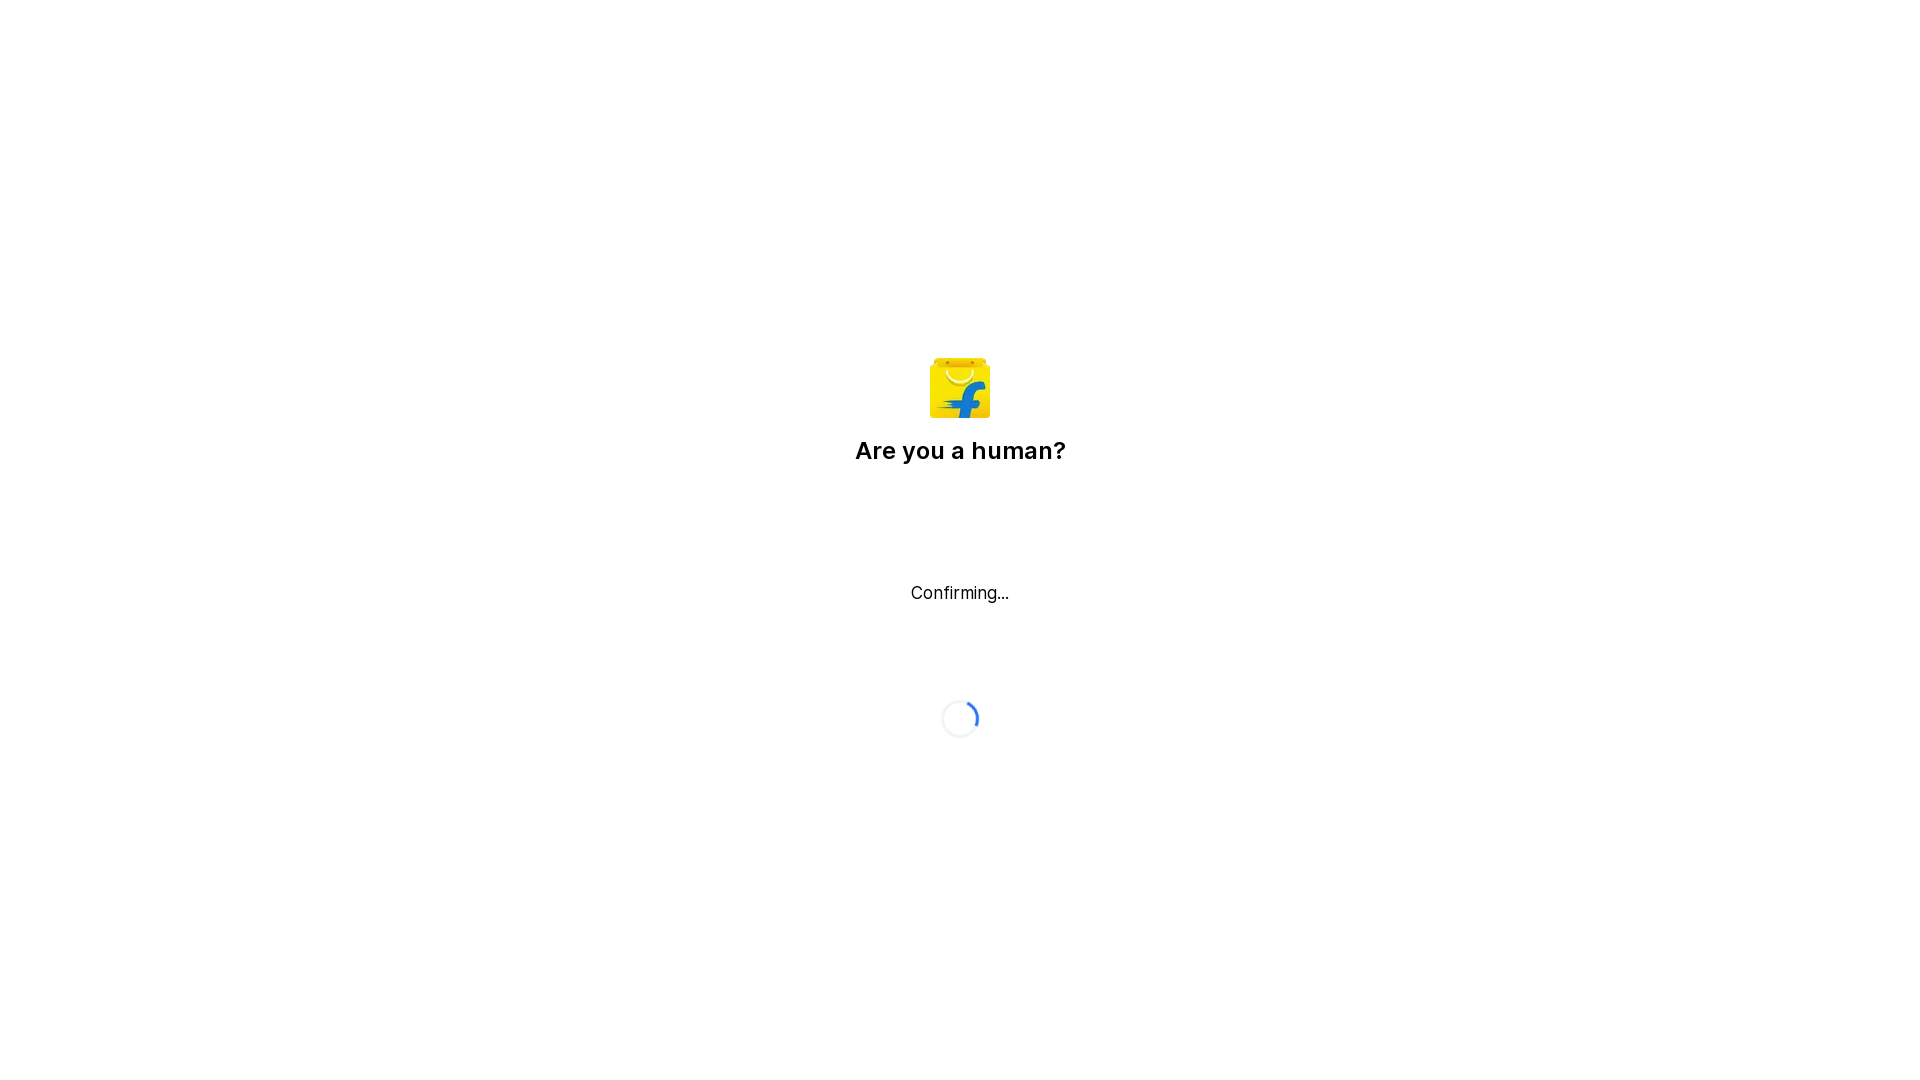

Waited for page to load (domcontentloaded event)
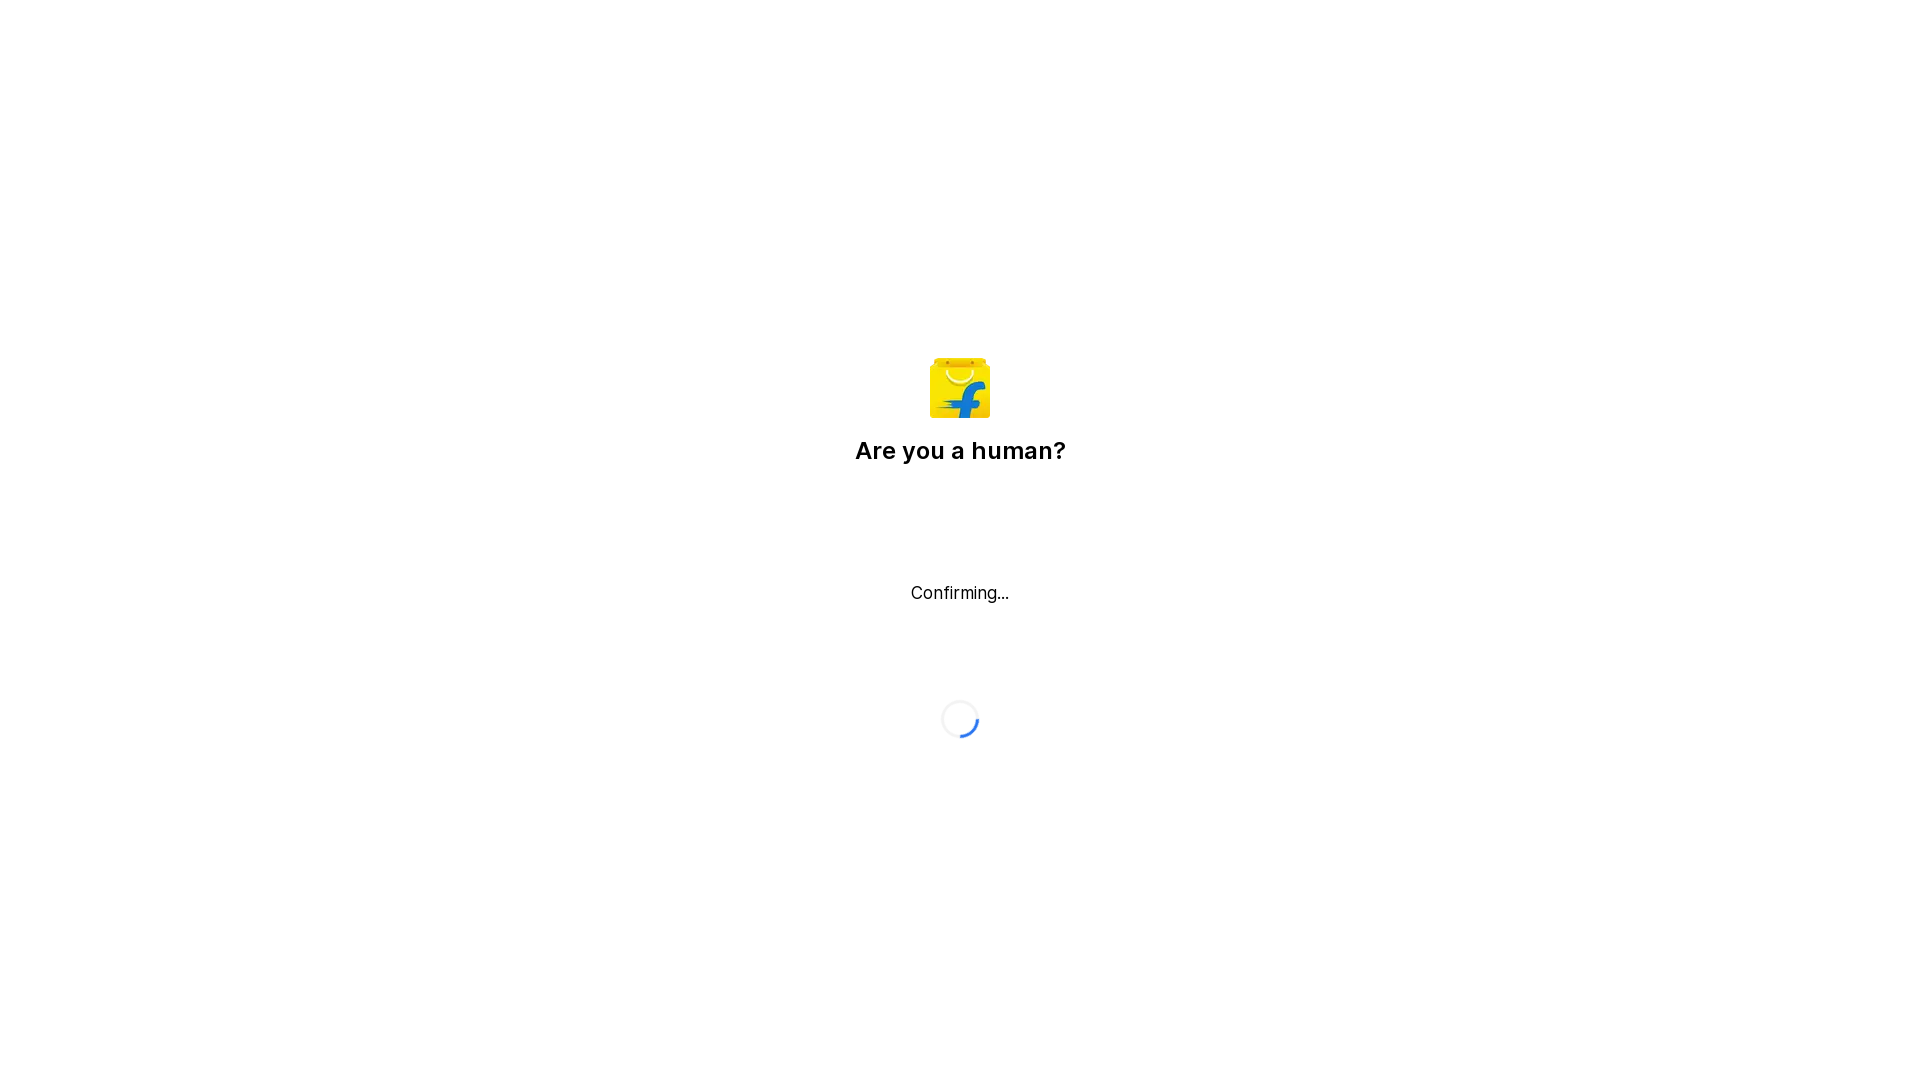

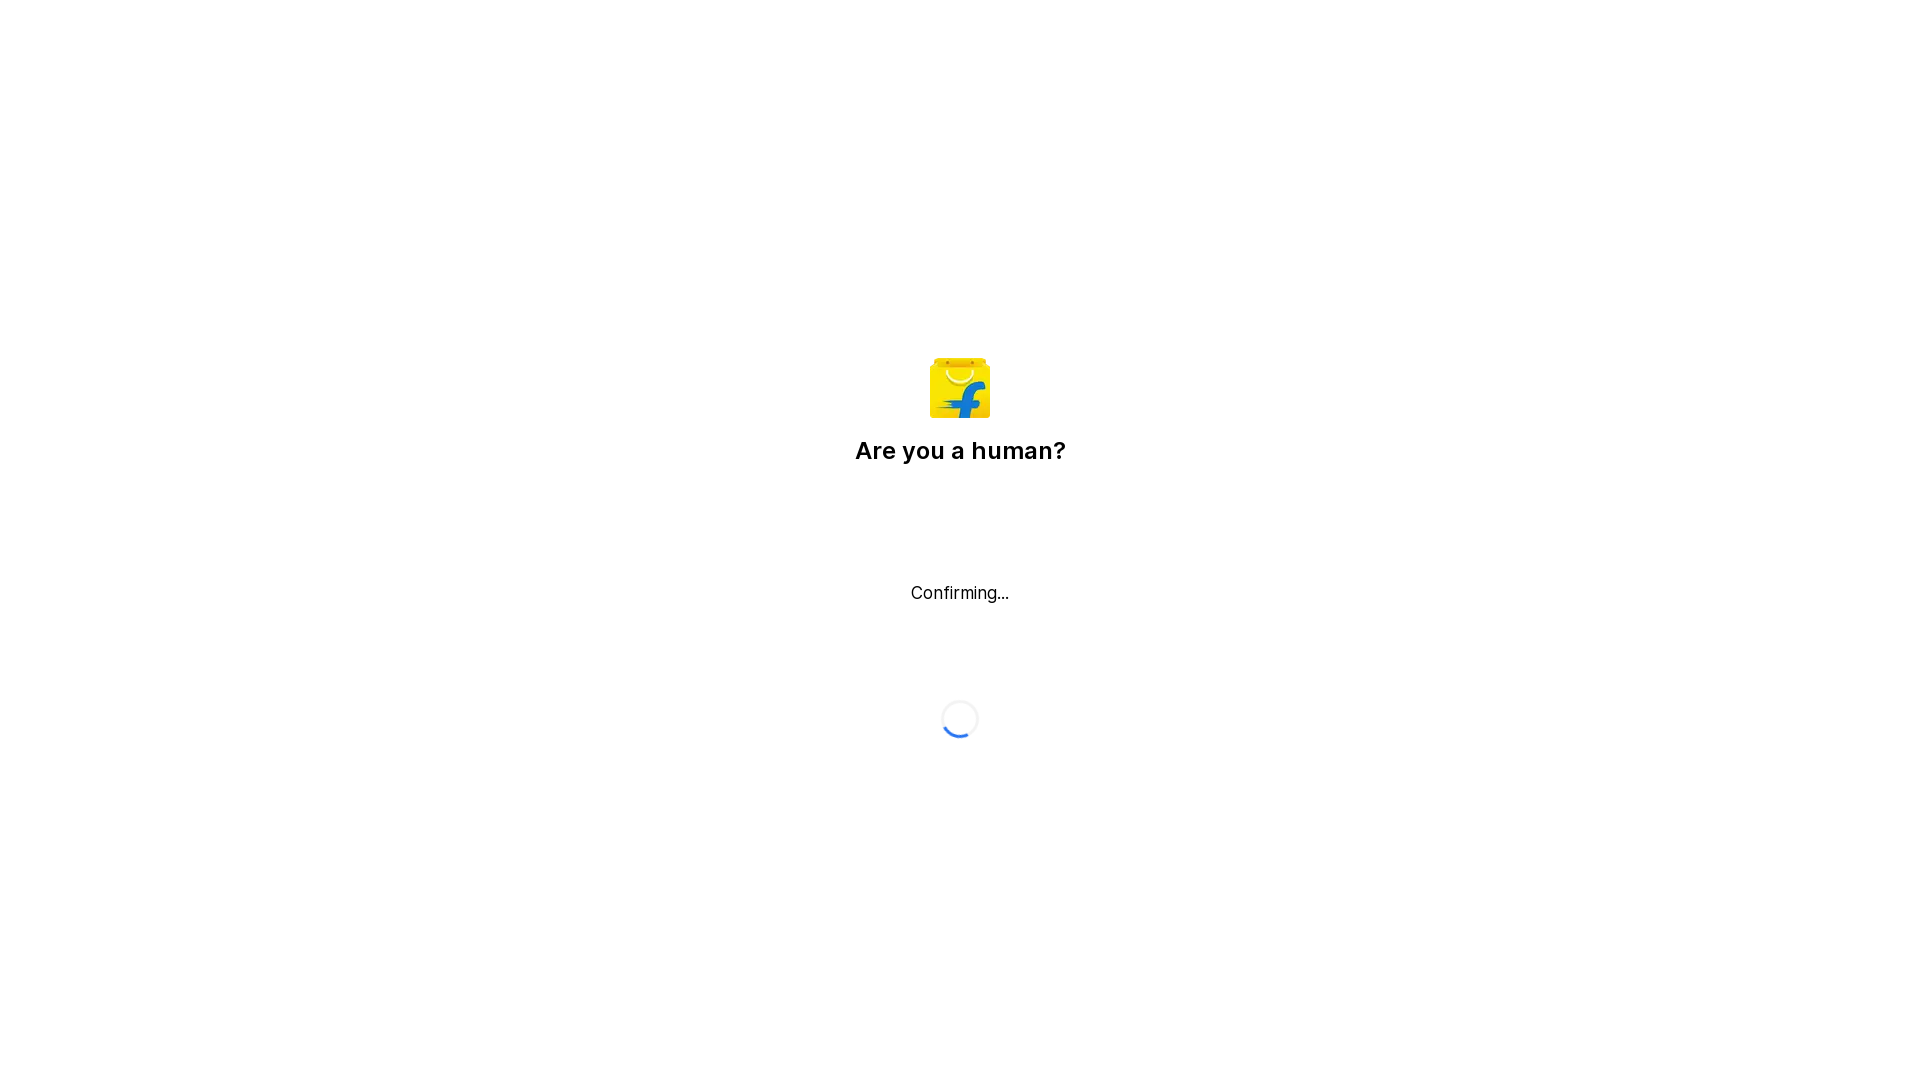